Solves a math puzzle by extracting a value from an image element's attribute, calculating a mathematical function, filling in the answer, checking a checkbox, selecting a radio button, and submitting the form.

Starting URL: http://suninjuly.github.io/get_attribute.html

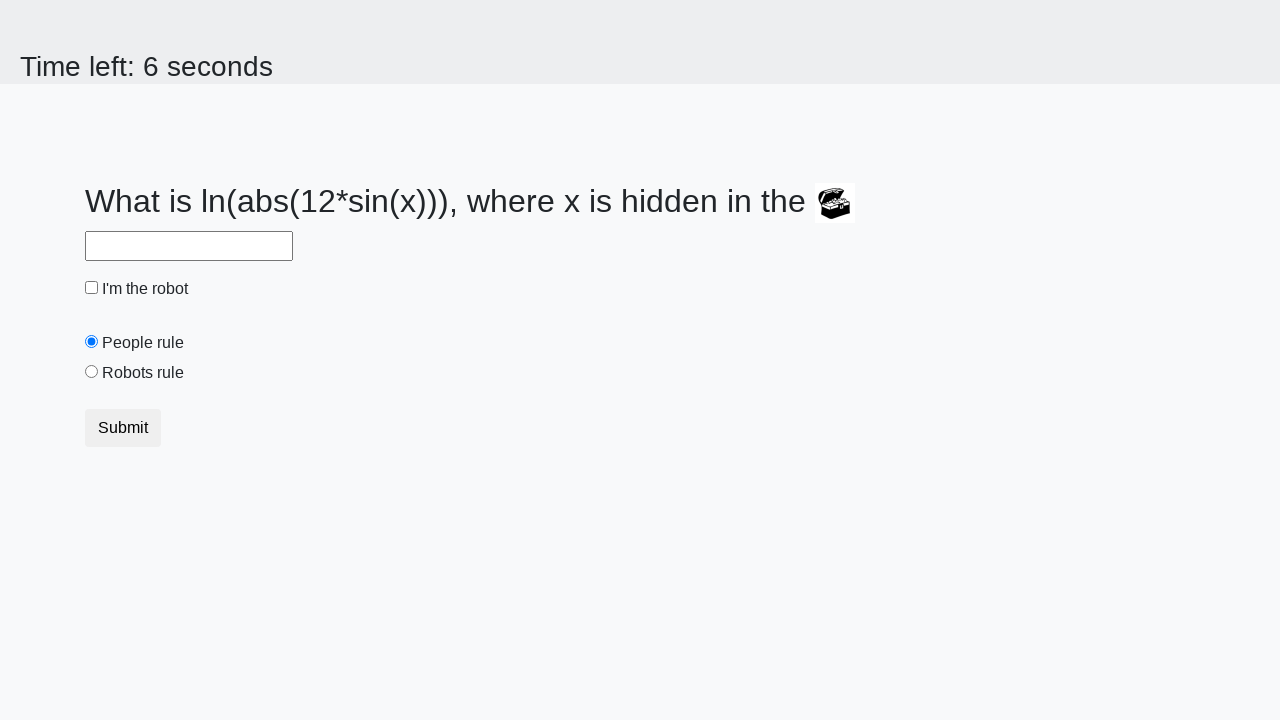

Located treasure chest image element
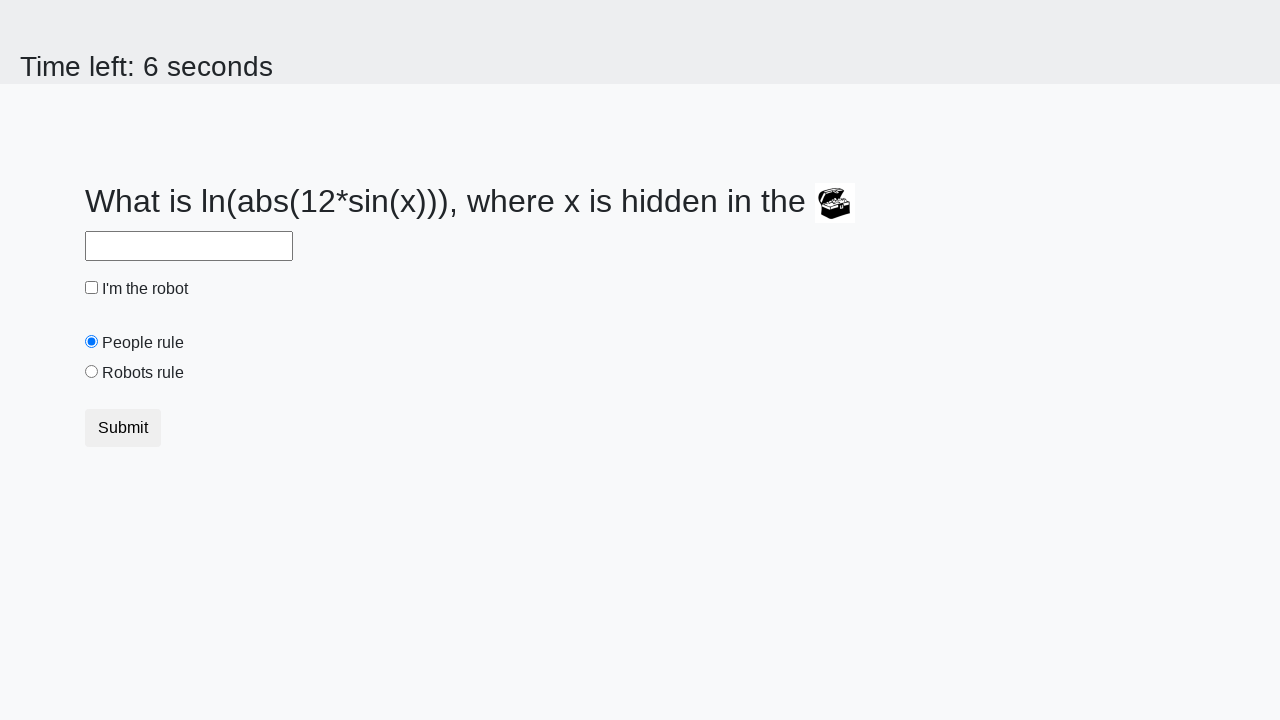

Extracted 'valuex' attribute from image: 863
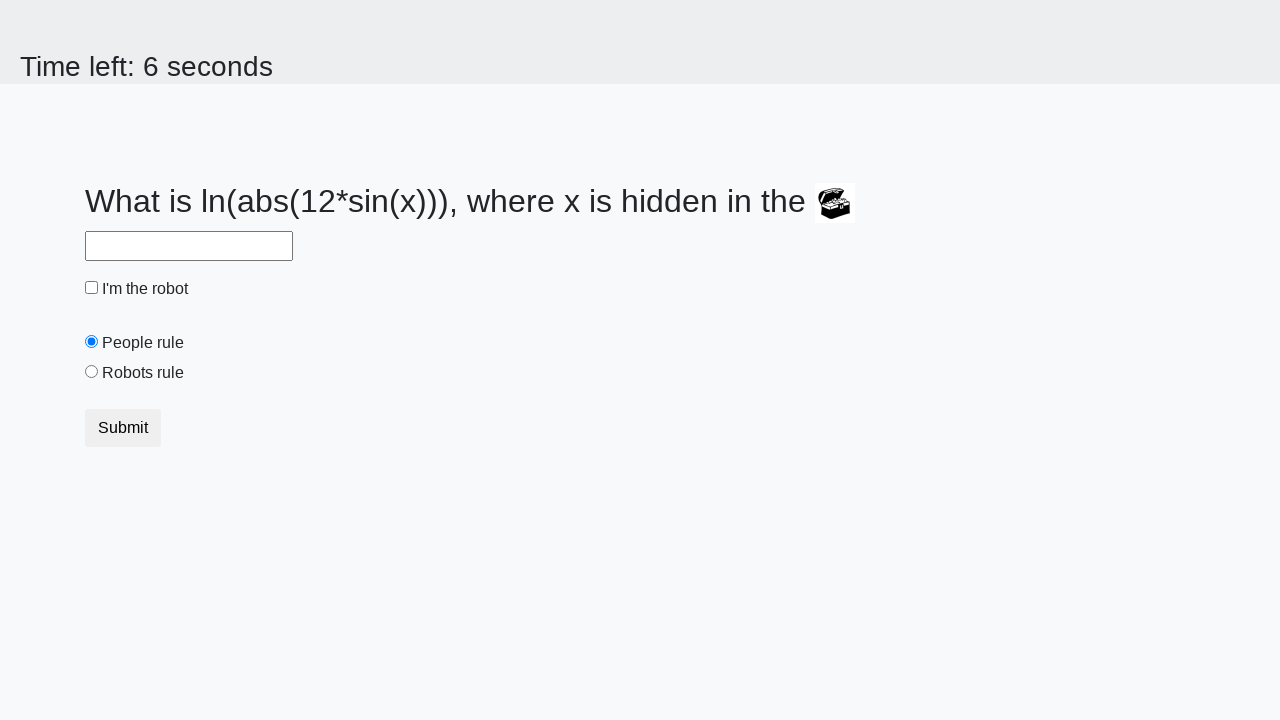

Calculated mathematical function result: 2.269687773125151
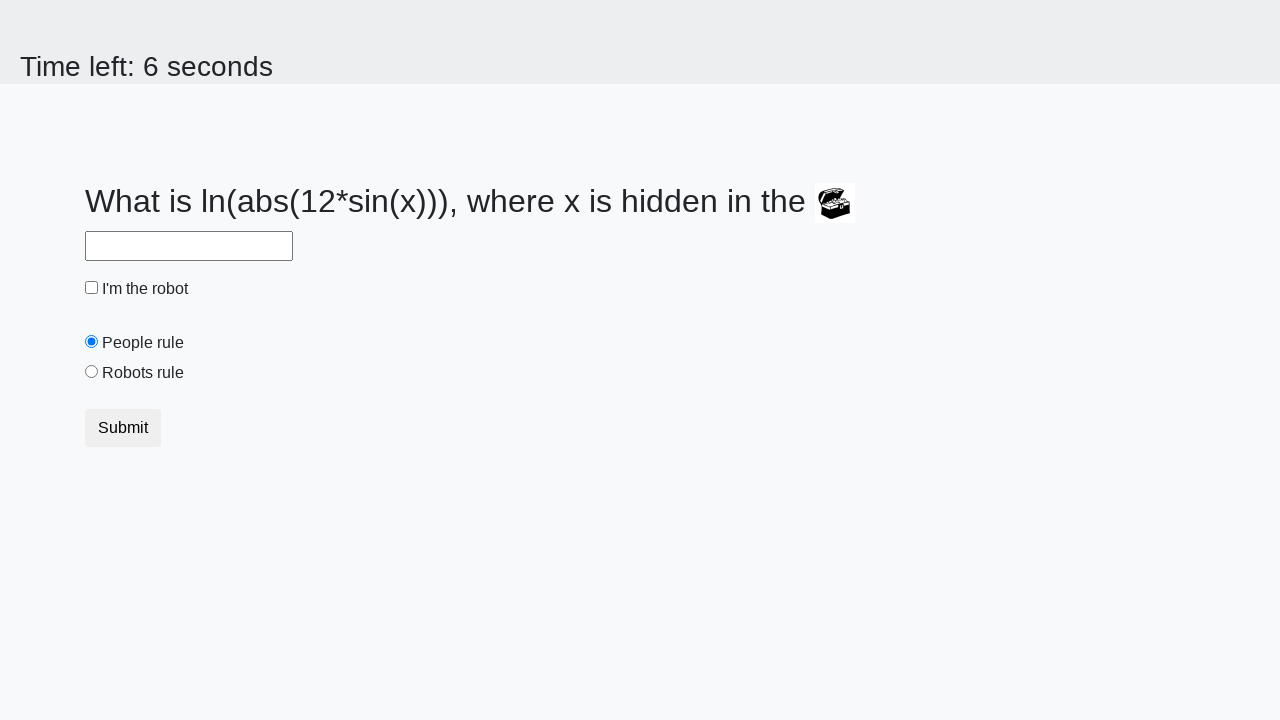

Filled answer field with calculated value: 2.269687773125151 on #answer
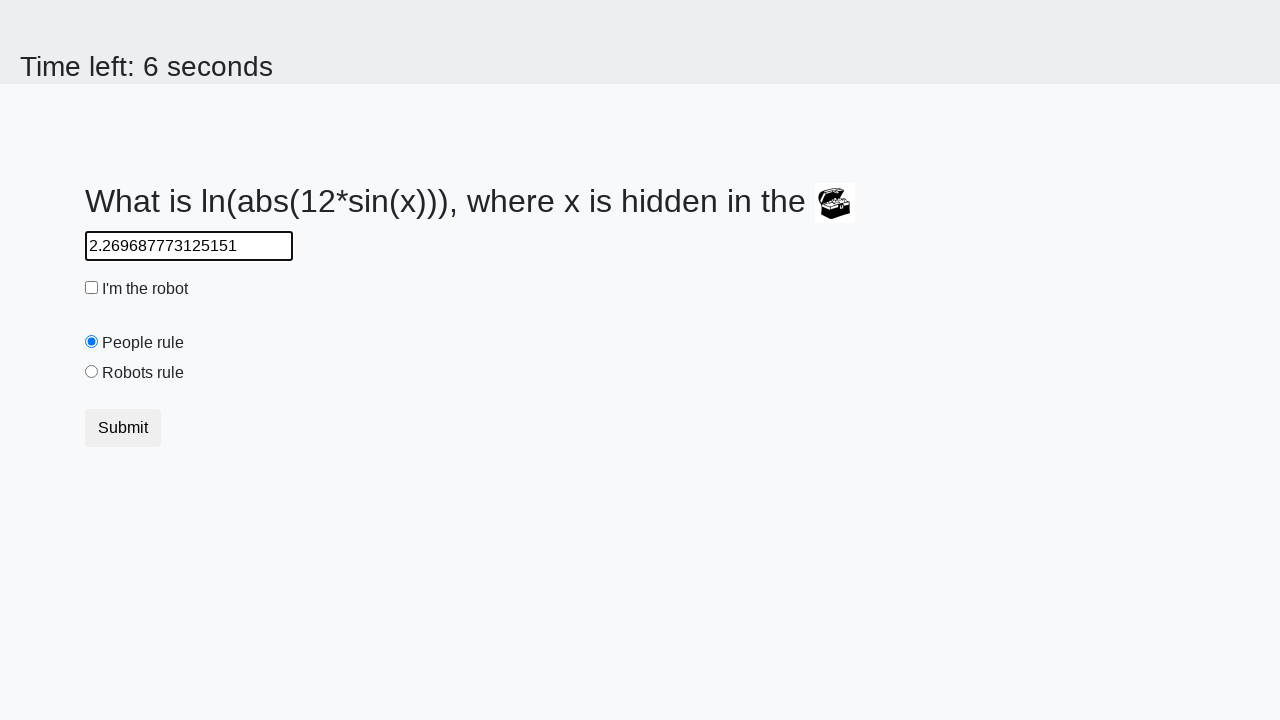

Checked 'I'm the robot' checkbox at (92, 288) on #robotCheckbox
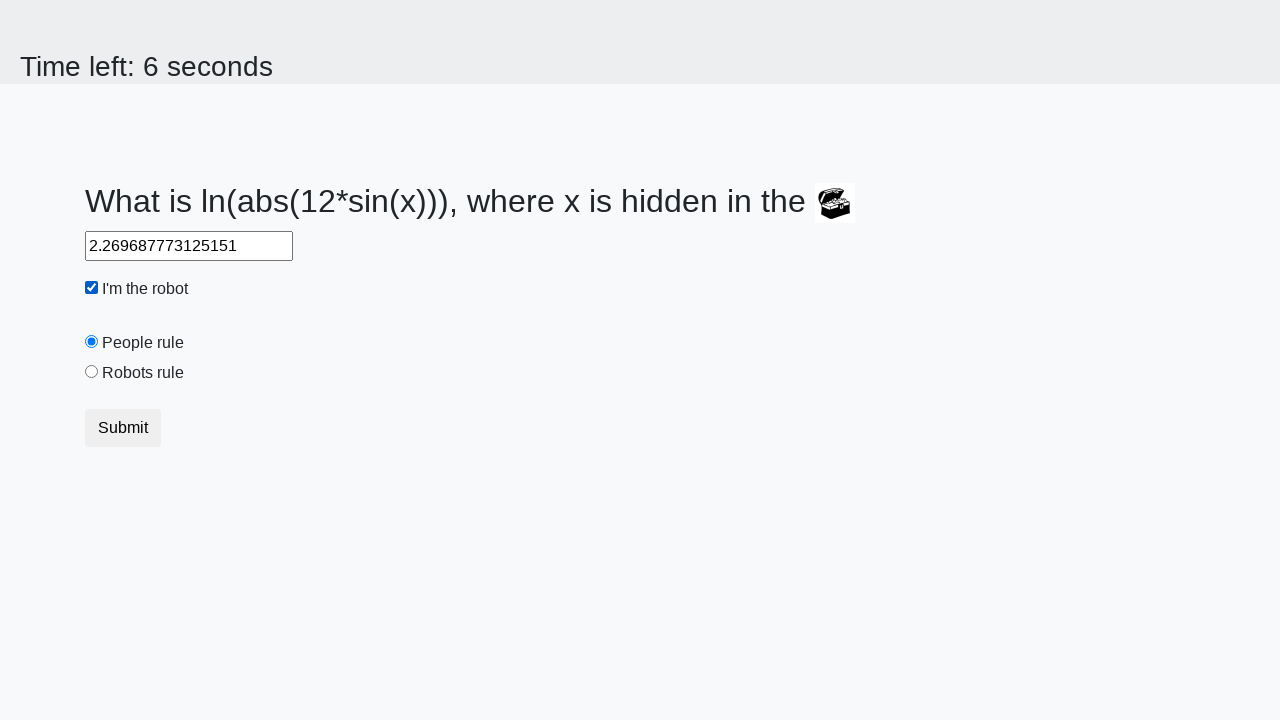

Selected 'Robots rule!' radio button at (92, 372) on #robotsRule
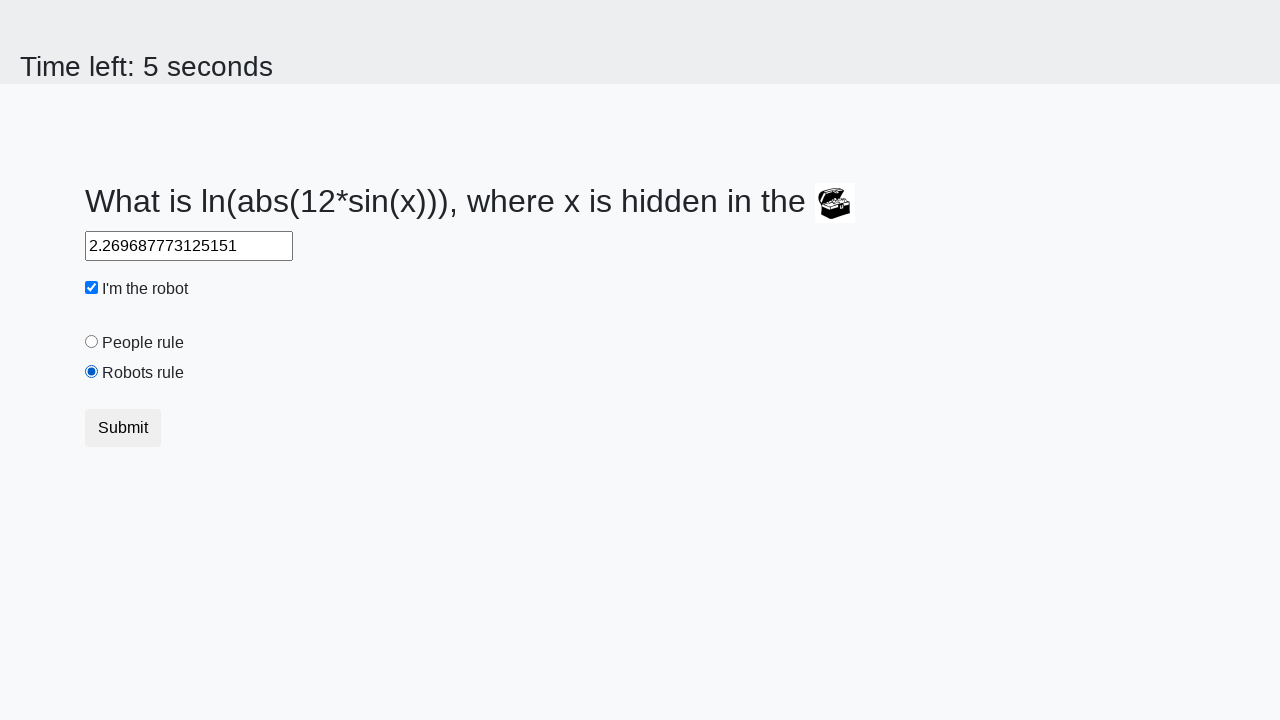

Clicked Submit button to complete treasure hunt at (123, 428) on button.btn
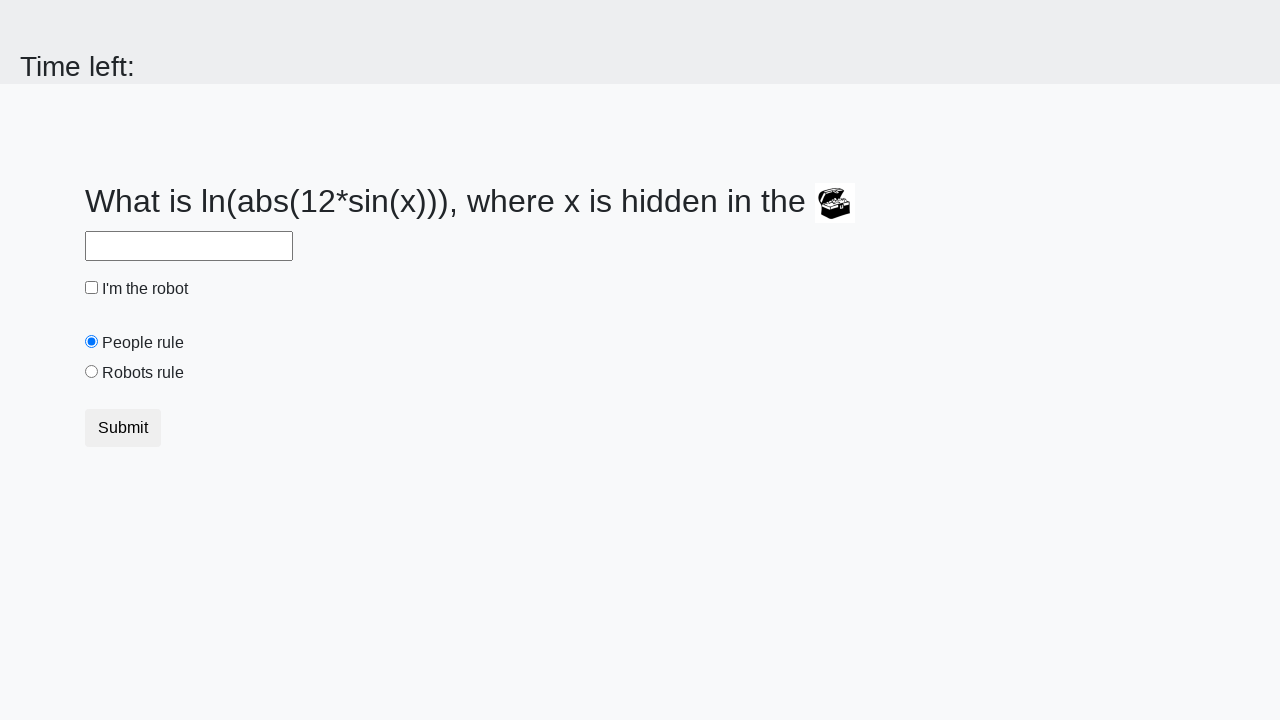

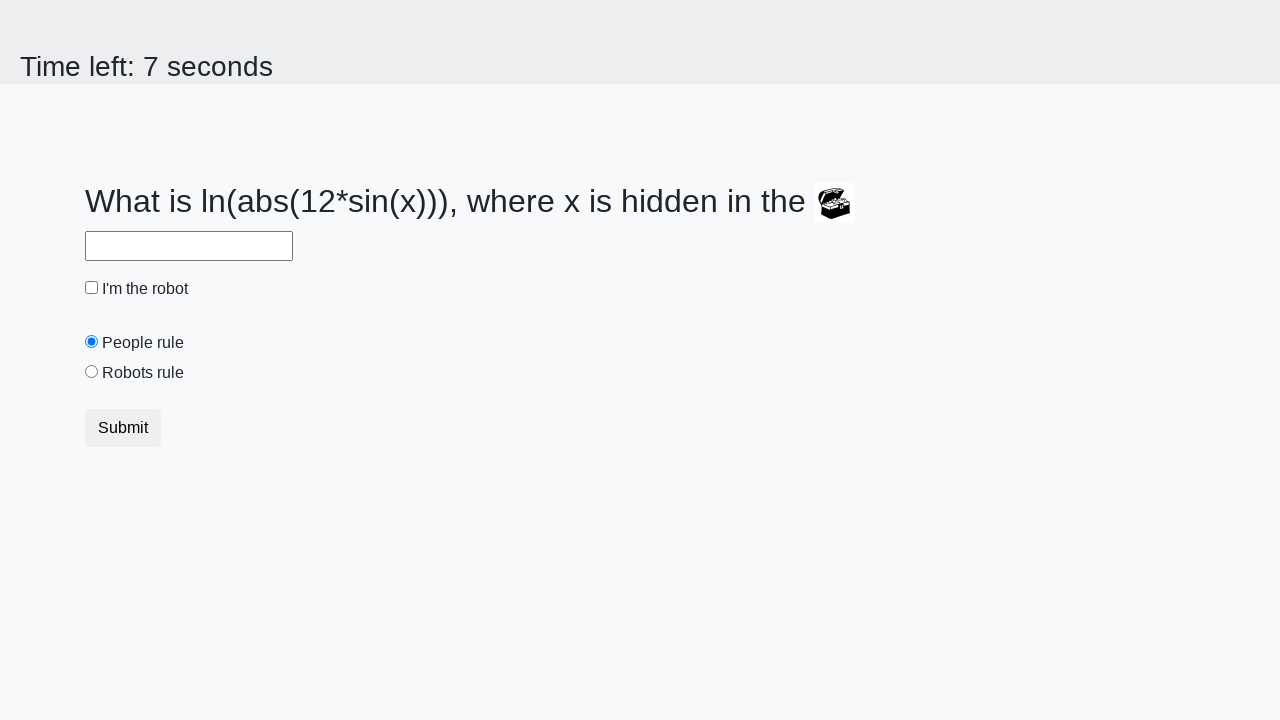